Tests a more resilient approach to multiple window handling by storing window handles, clicking to open a new window, iterating through handles to find the new window, and verifying page titles in each window

Starting URL: http://the-internet.herokuapp.com/windows

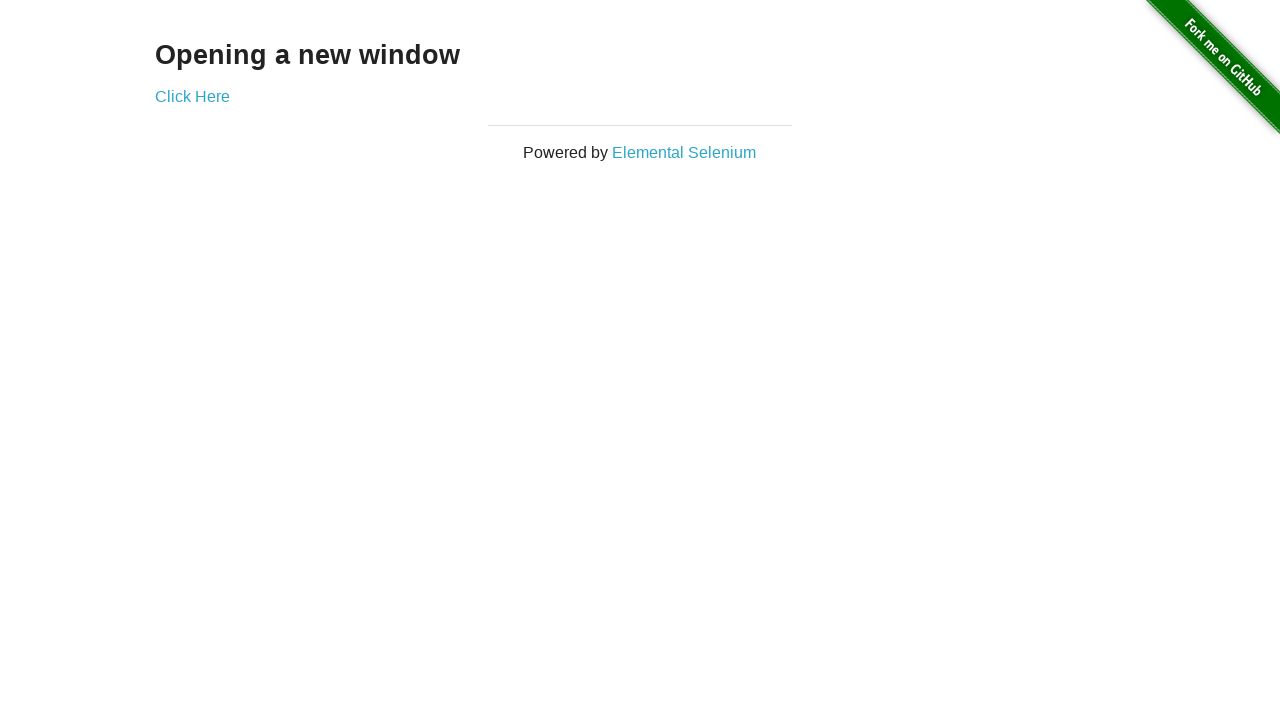

Stored reference to first page
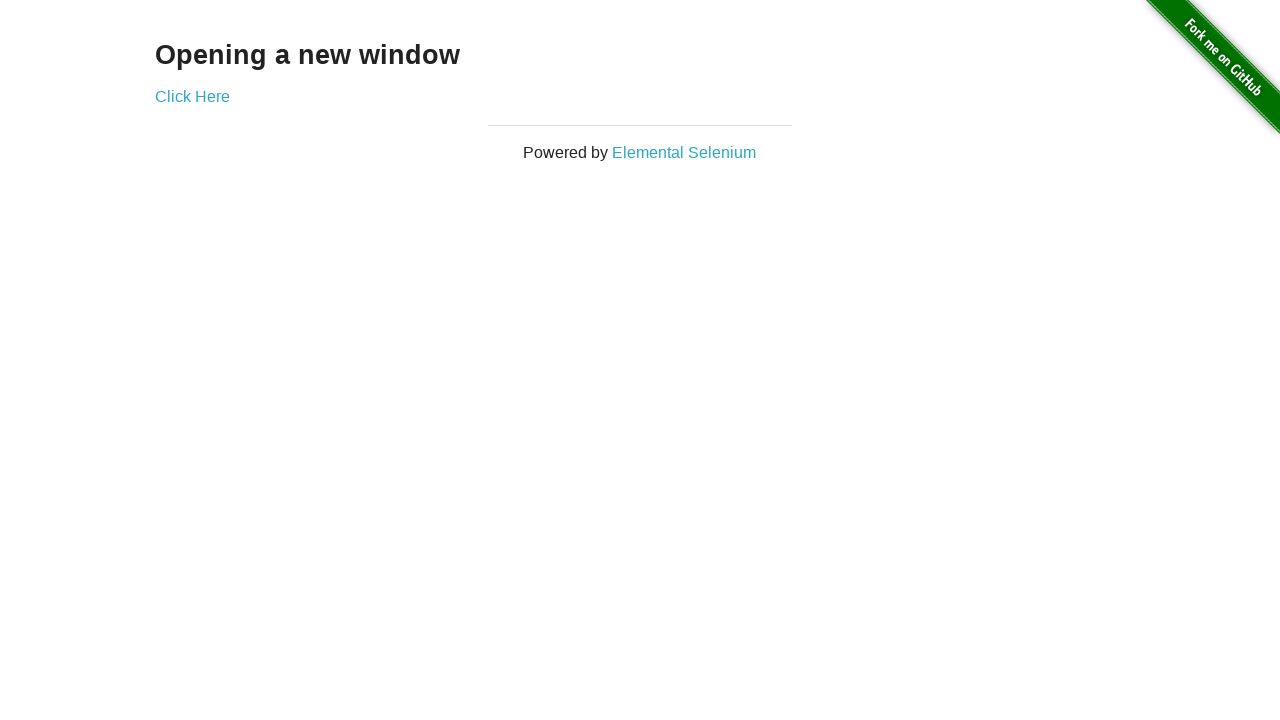

Clicked link to open new window at (192, 96) on .example a
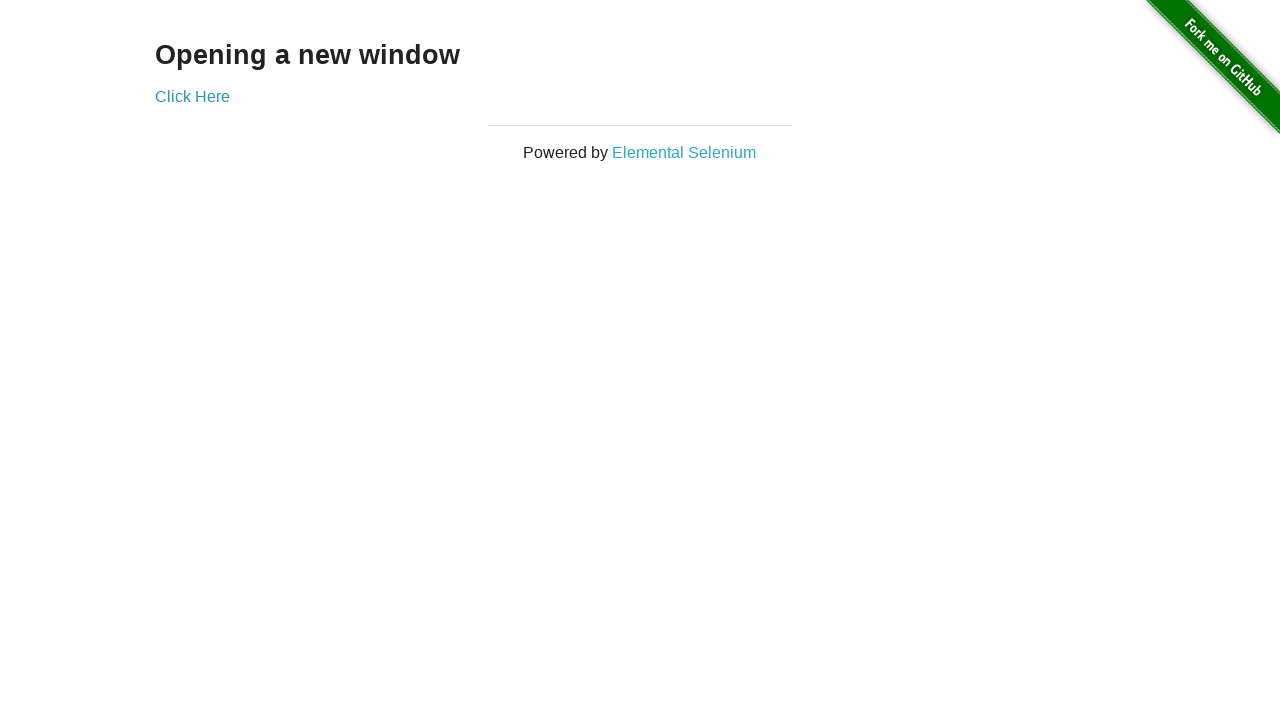

Captured new window handle
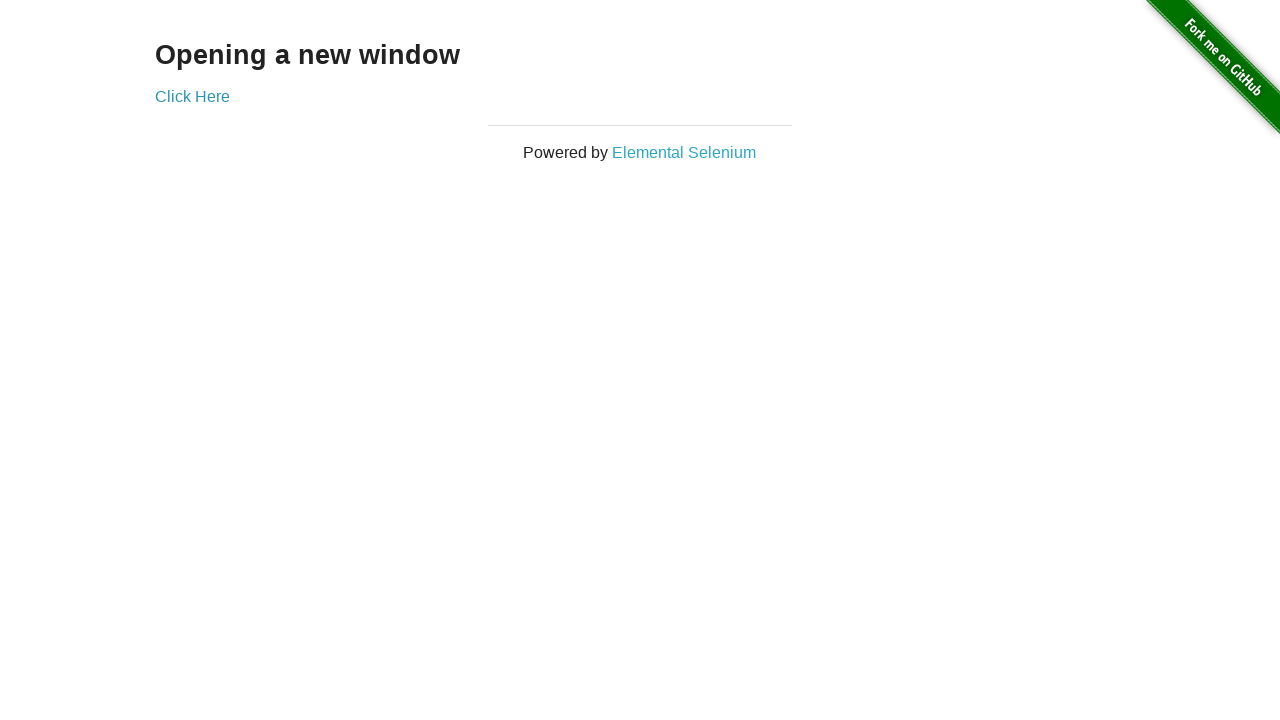

Verified first window title is not 'New Window'
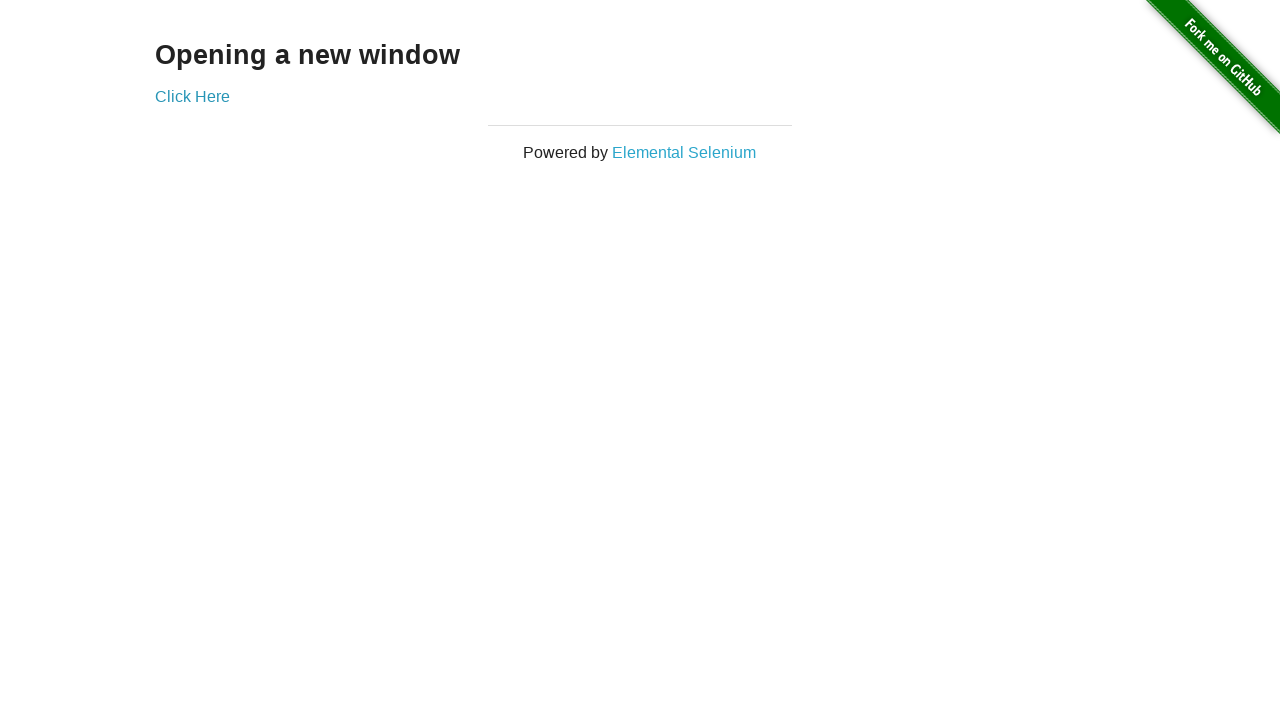

New window finished loading
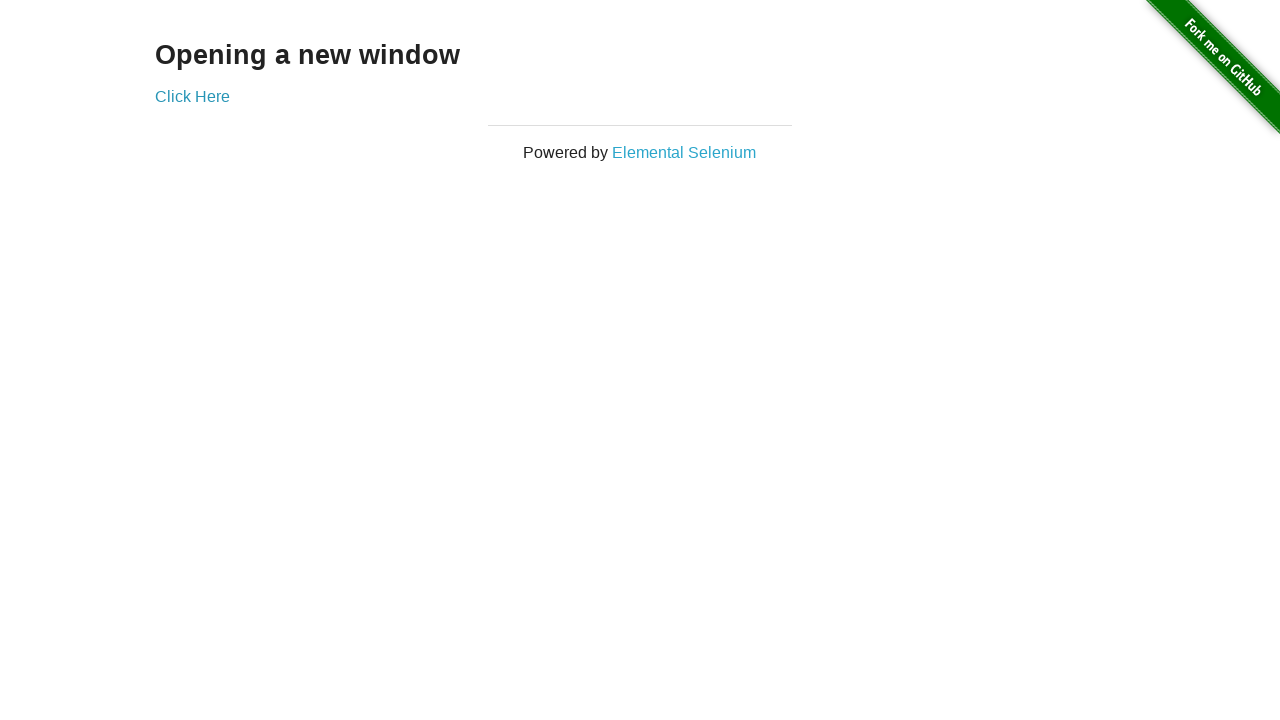

Verified new window title is 'New Window'
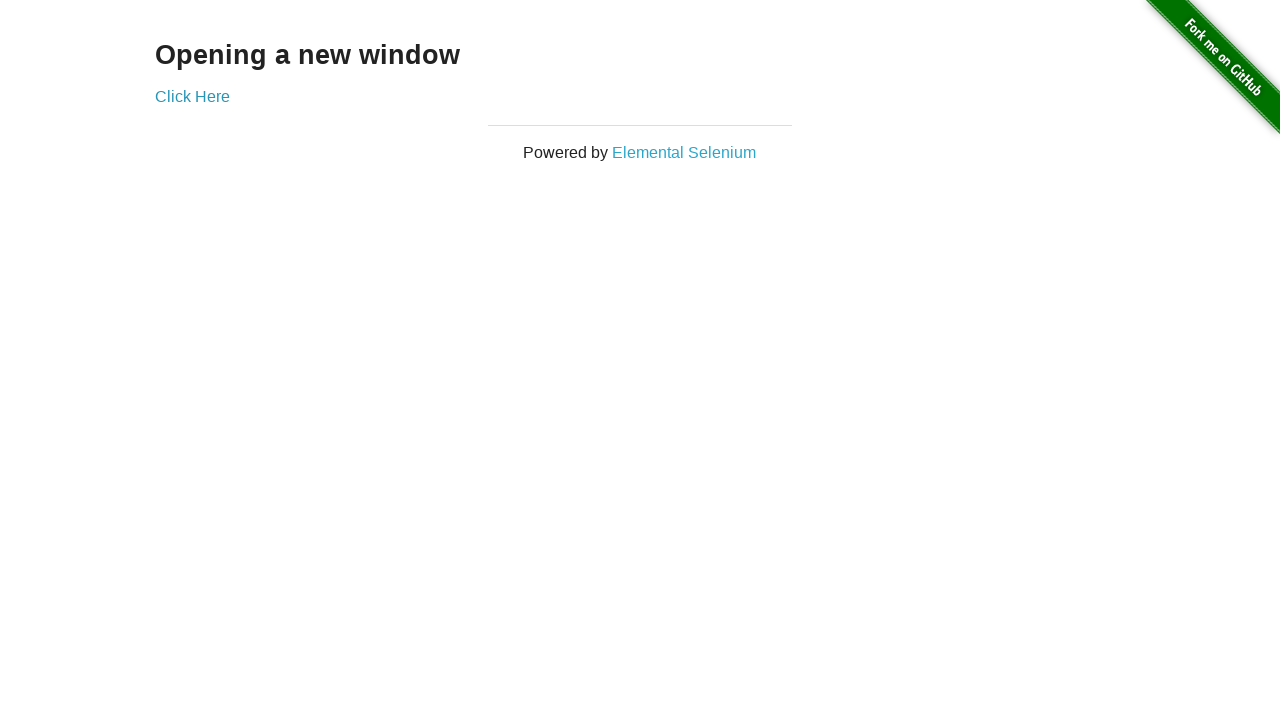

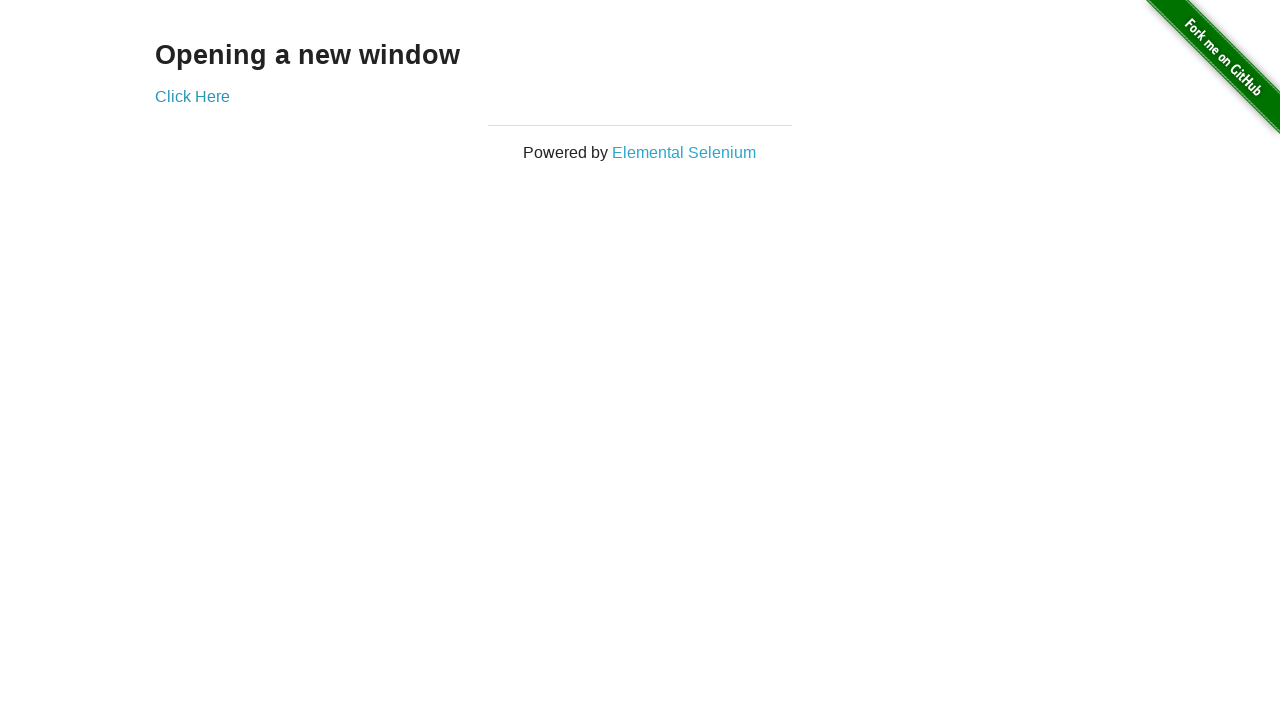